Tests the Python.org search functionality by entering a search term, clearing it, entering a new term "pycon", and verifying results are found.

Starting URL: https://www.python.org

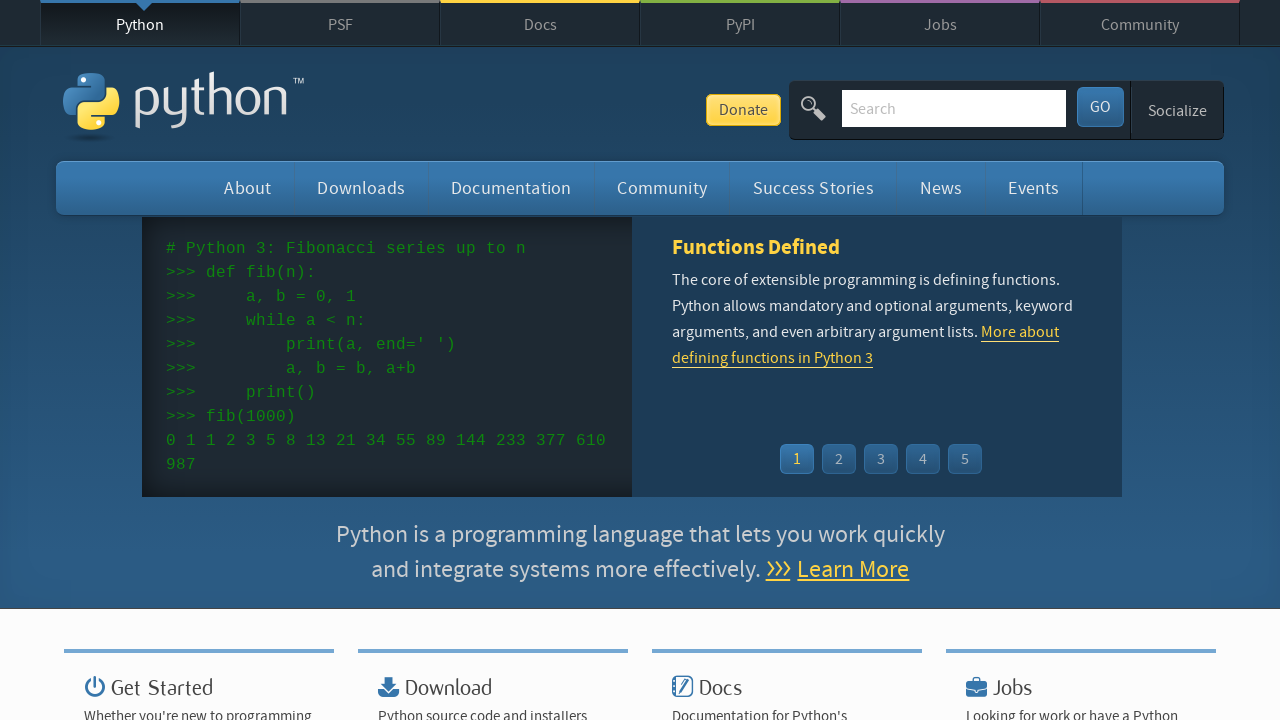

Verified 'Python' is in page title
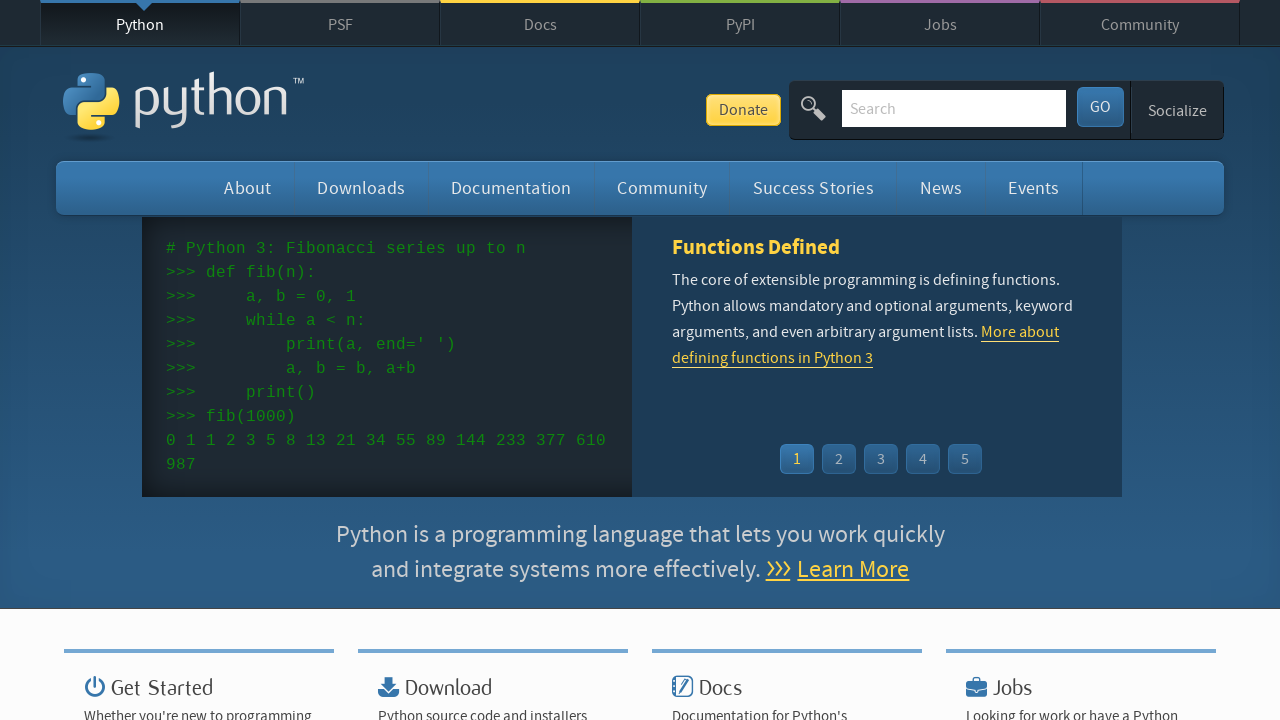

Filled search field with initial term 'wakwaw' on #id-search-field
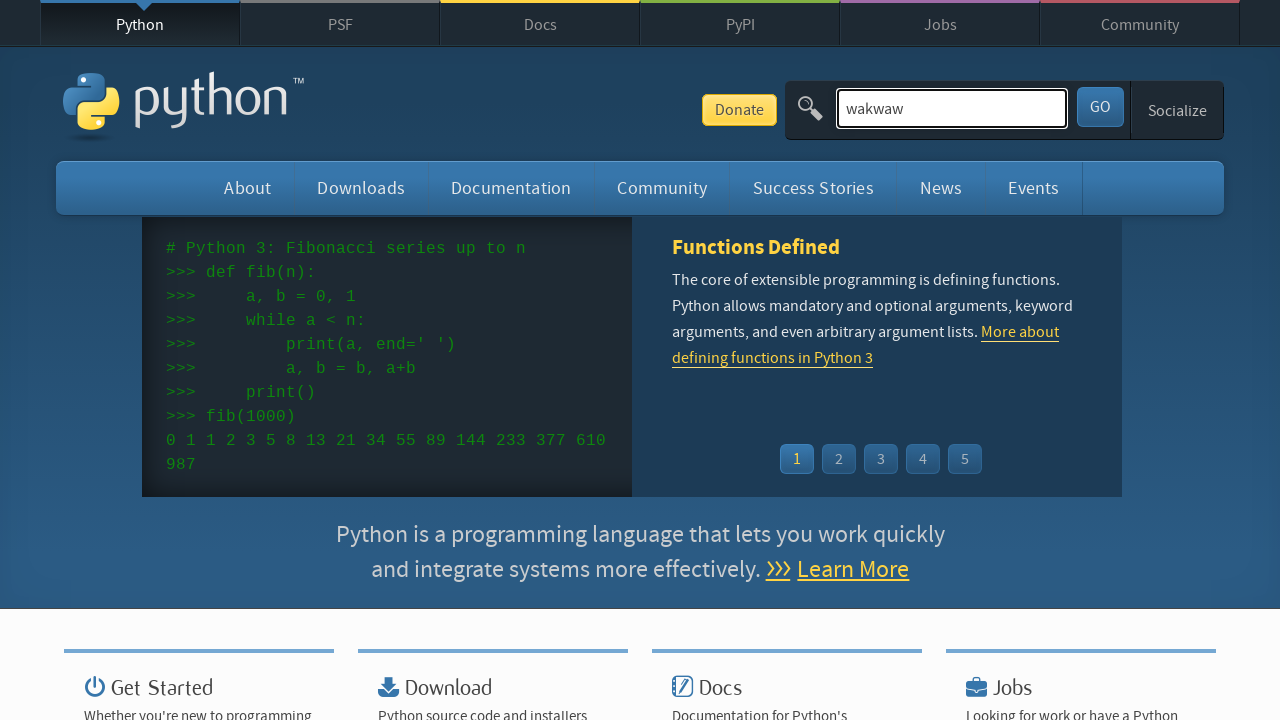

Waited 3 seconds
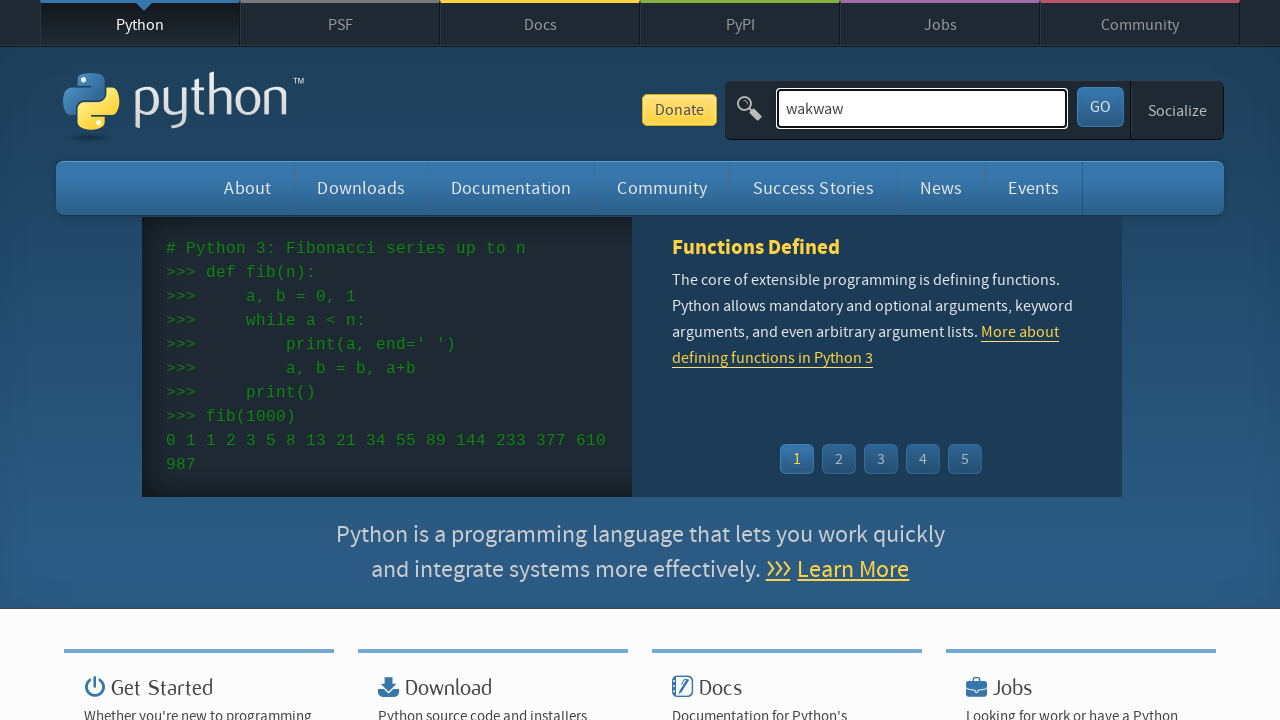

Cleared the search field on #id-search-field
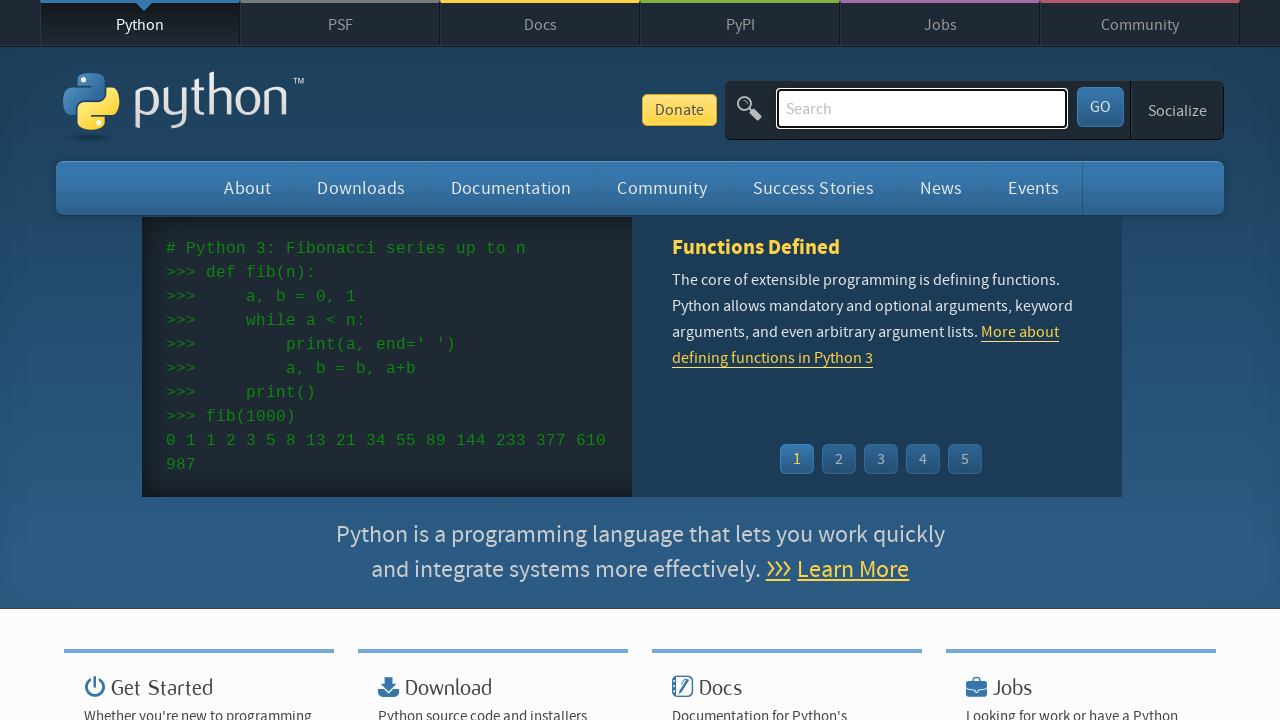

Filled search field with new term 'pycon' on #id-search-field
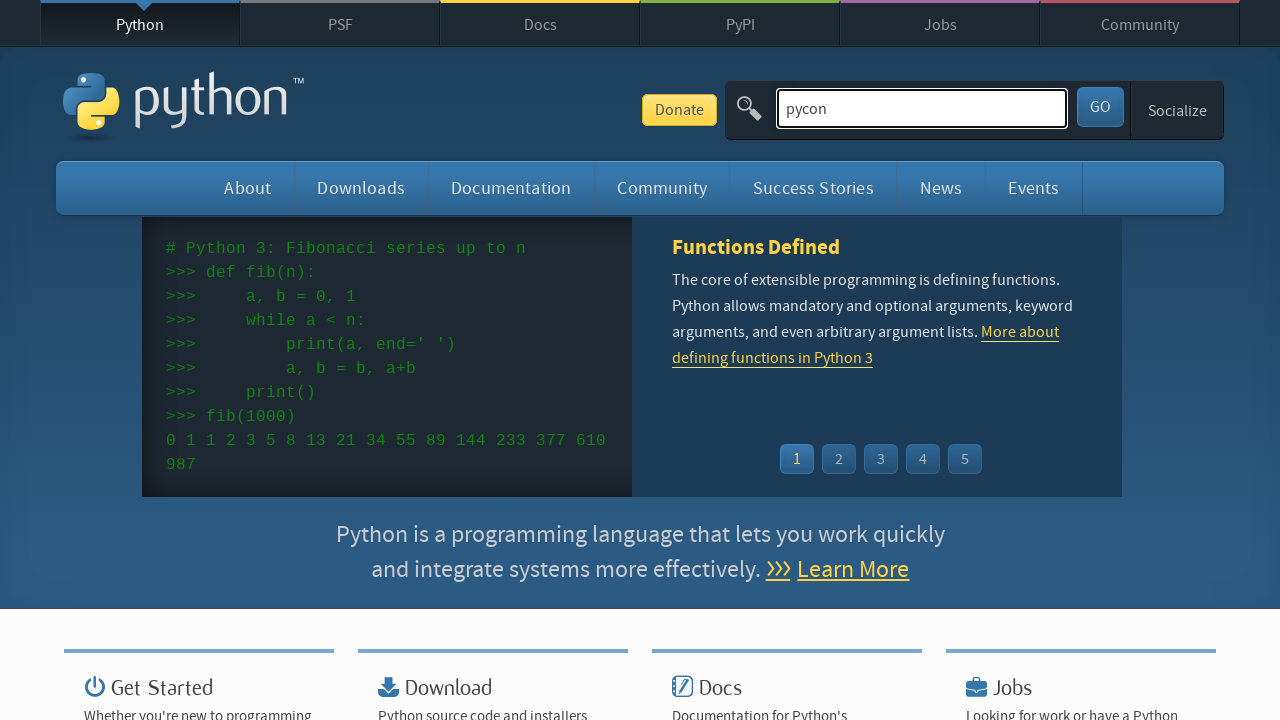

Pressed Enter to submit search on #id-search-field
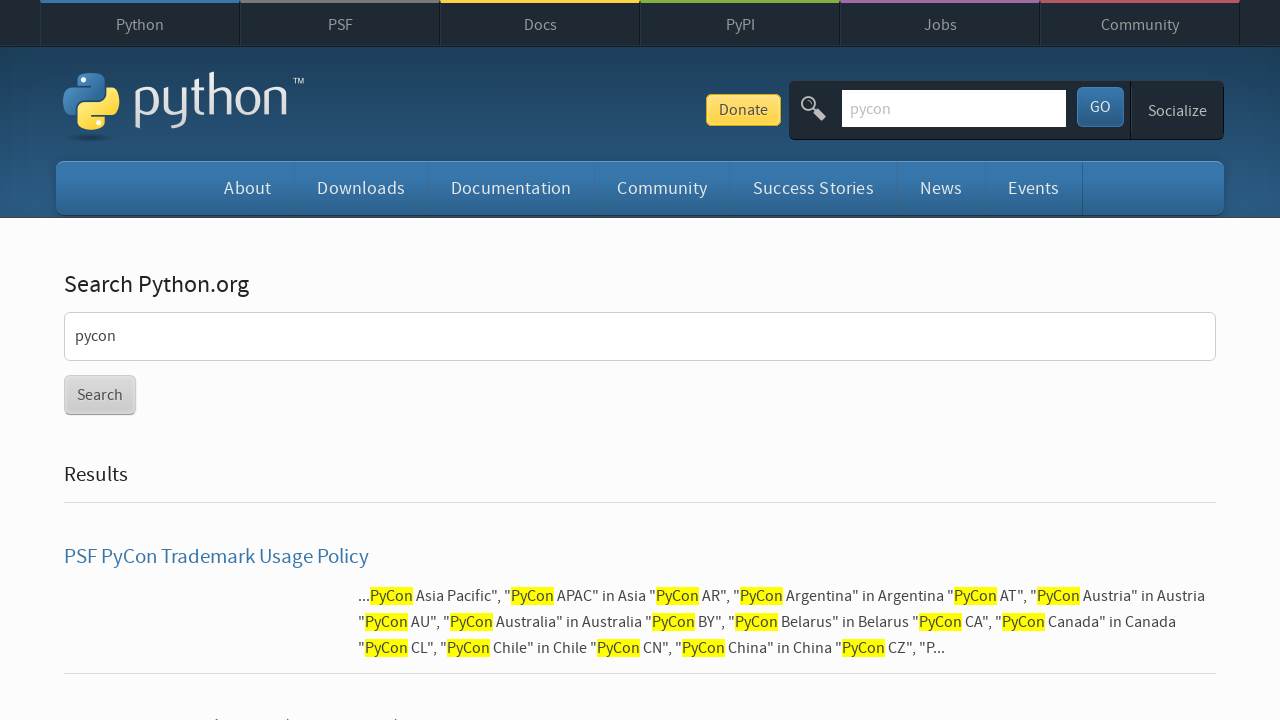

Waited for network to become idle
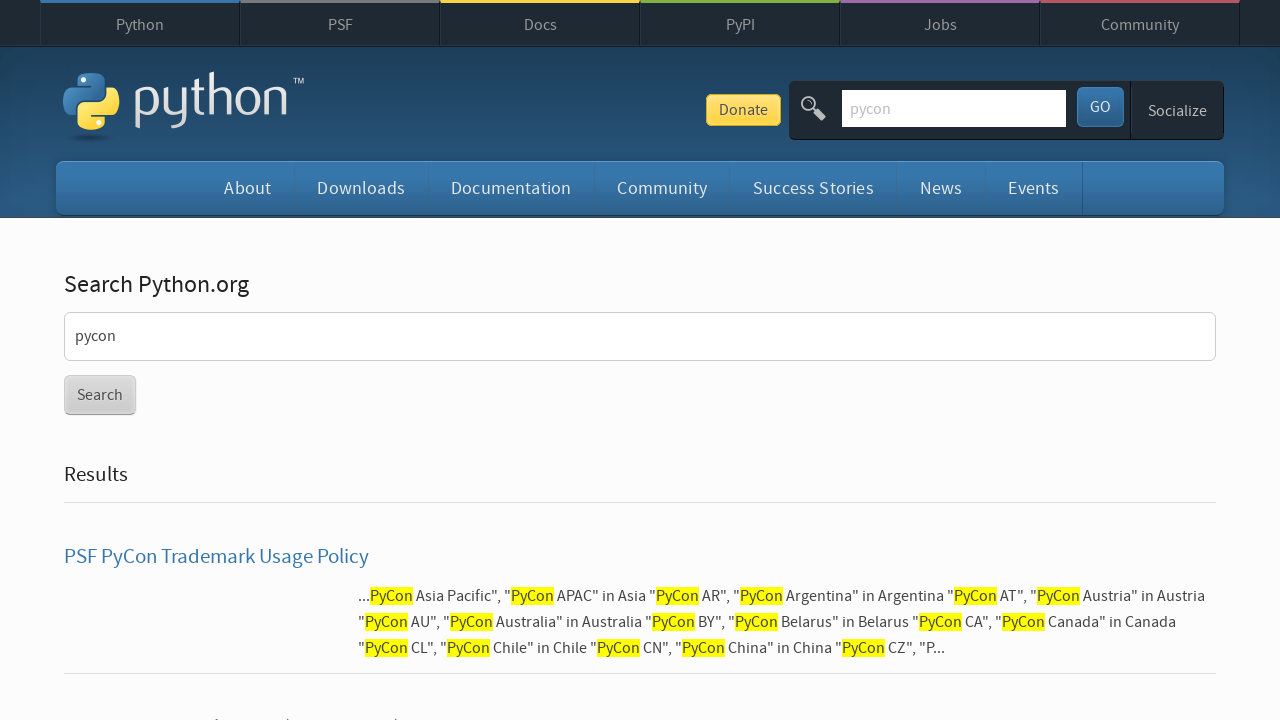

Verified search results were found for 'pycon'
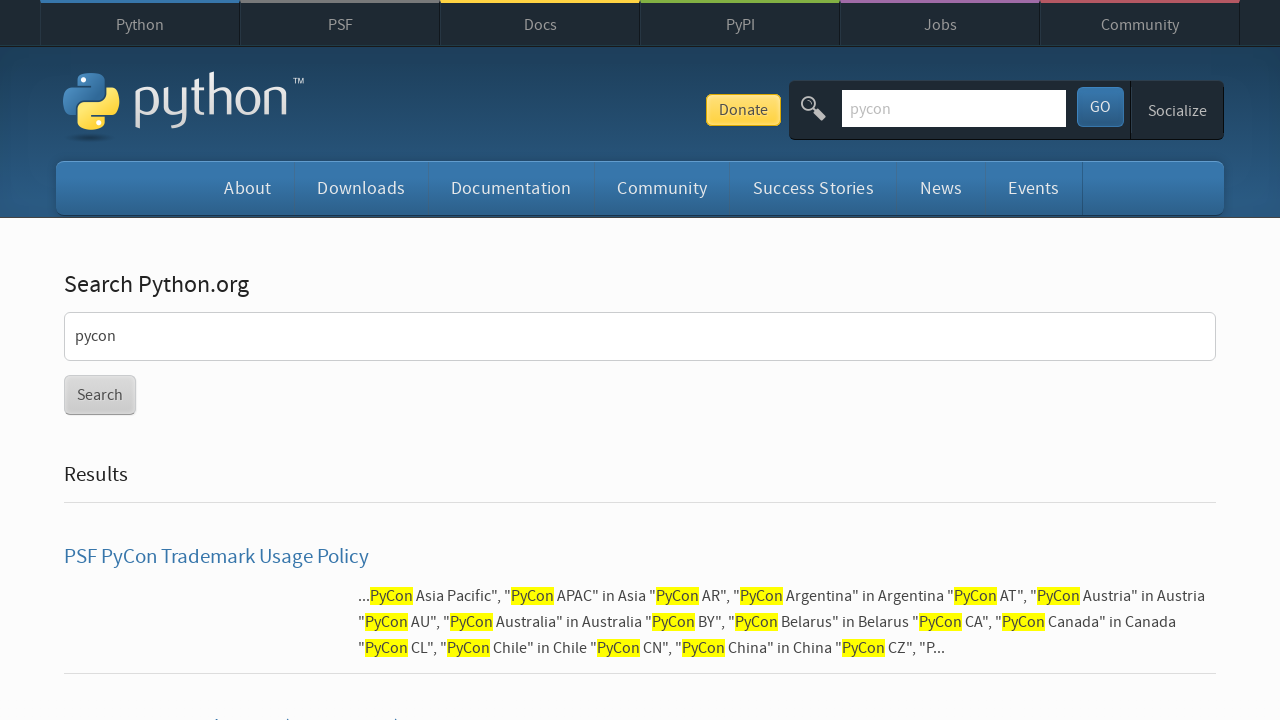

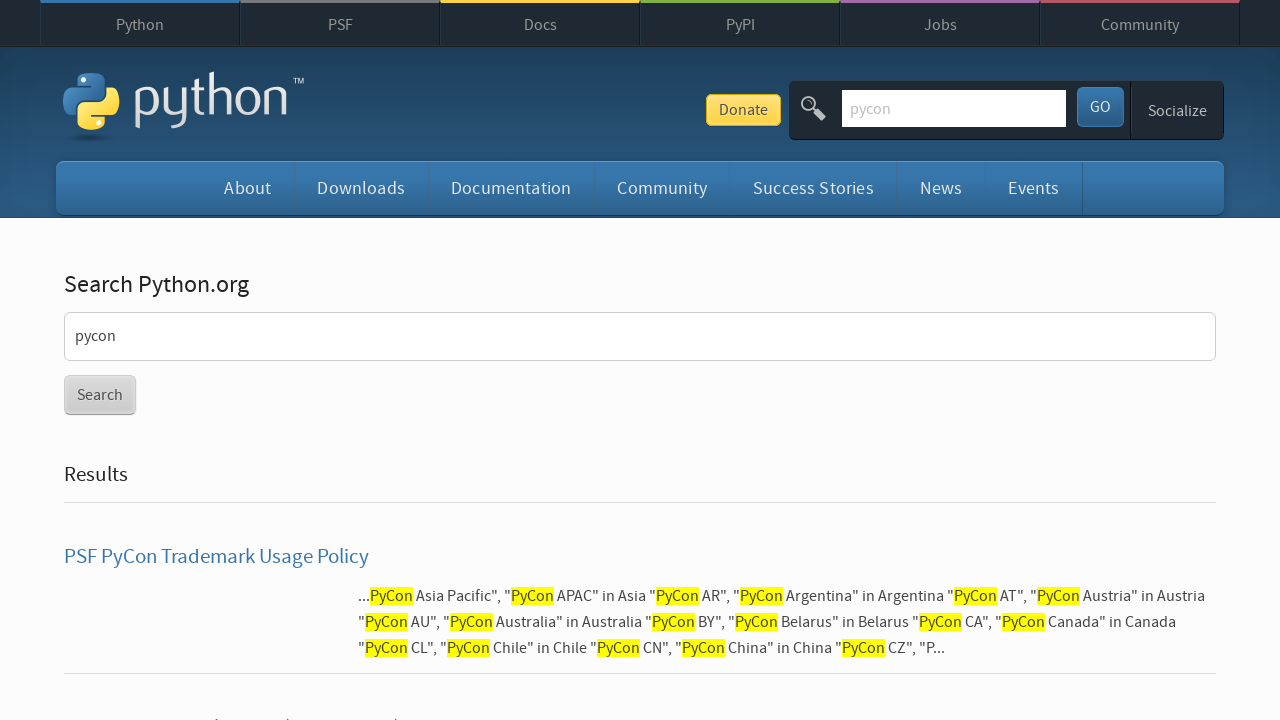